Tests that new todo items are appended to the bottom of the list and the counter updates

Starting URL: https://demo.playwright.dev/todomvc

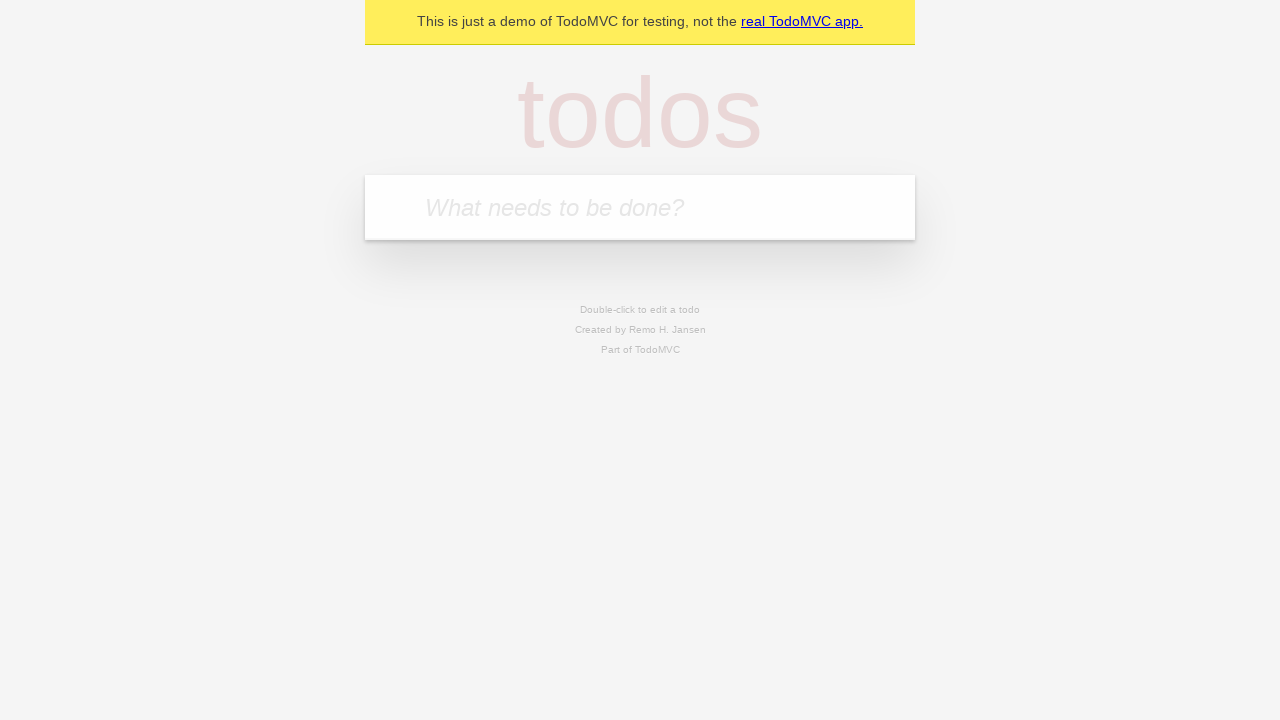

Filled todo input with 'buy some cheese' on internal:attr=[placeholder="What needs to be done?"i]
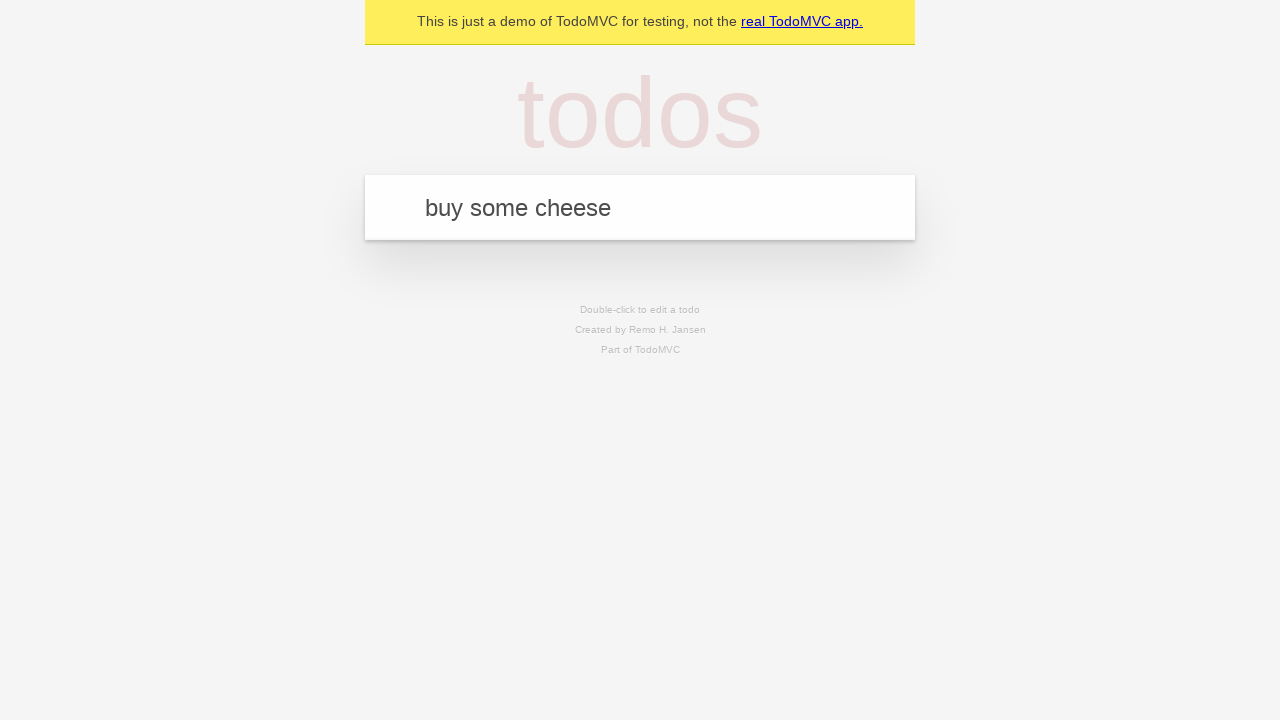

Pressed Enter to add first todo item on internal:attr=[placeholder="What needs to be done?"i]
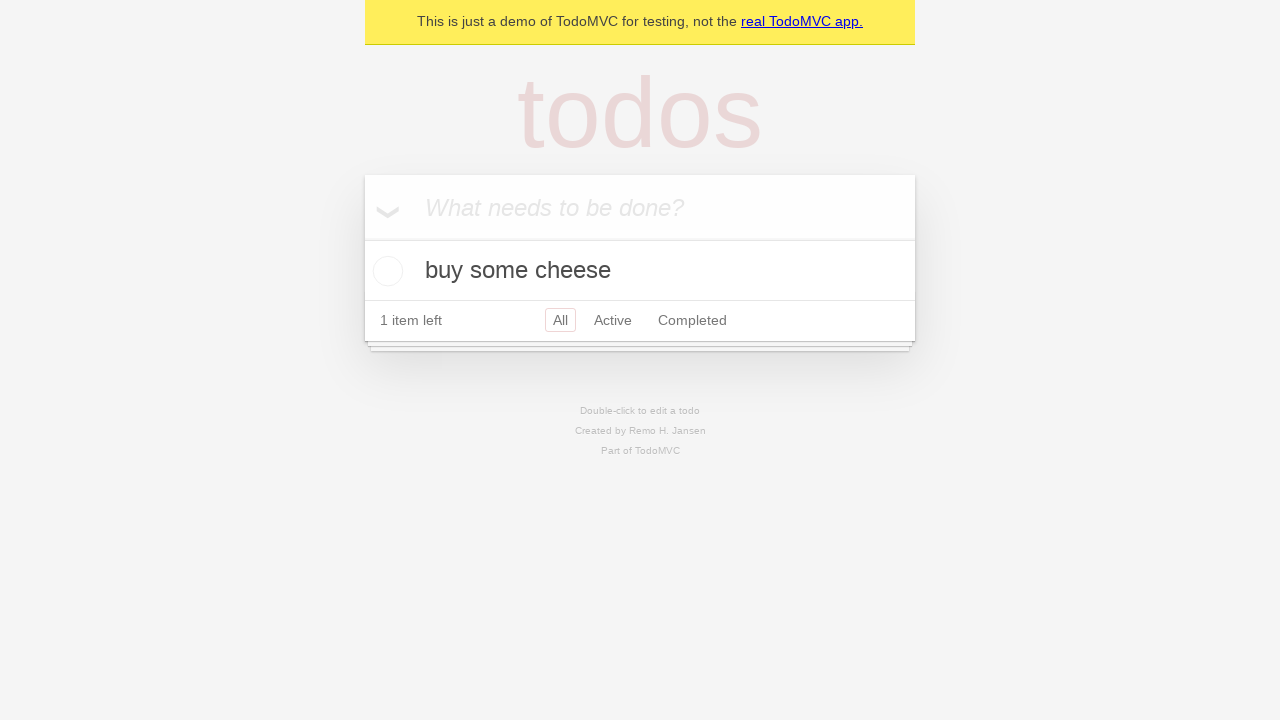

Filled todo input with 'feed the cat' on internal:attr=[placeholder="What needs to be done?"i]
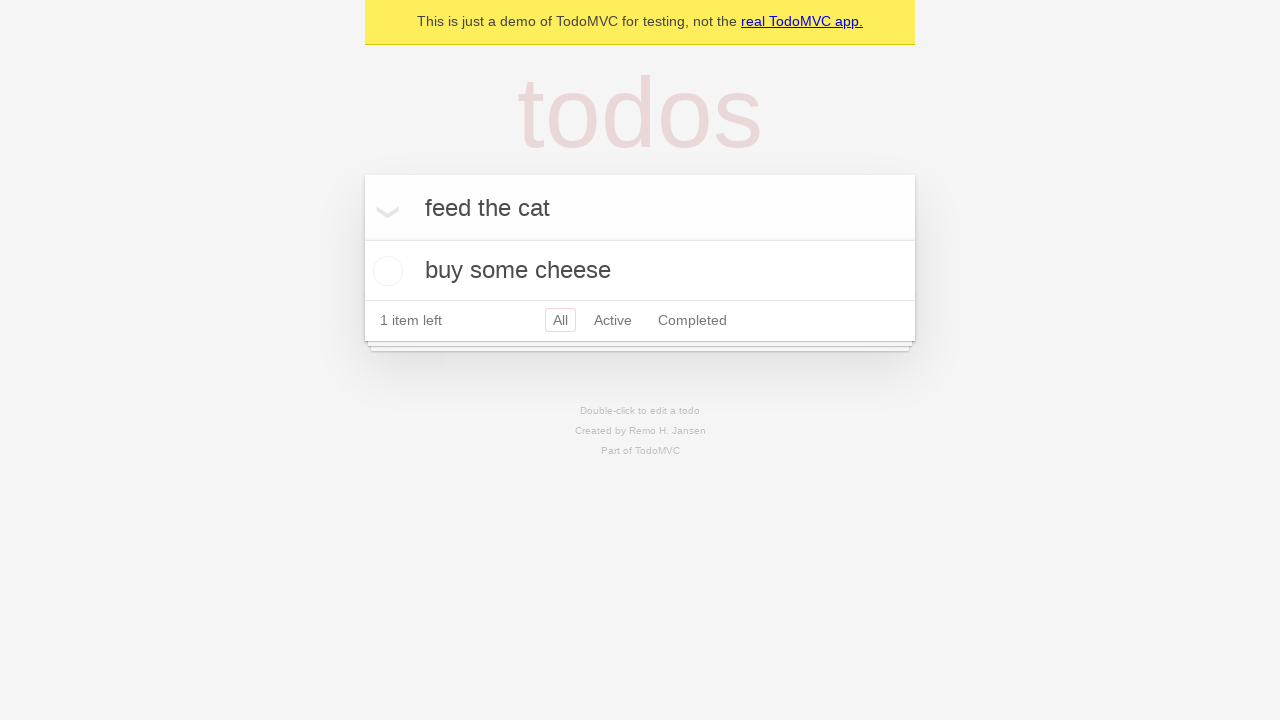

Pressed Enter to add second todo item on internal:attr=[placeholder="What needs to be done?"i]
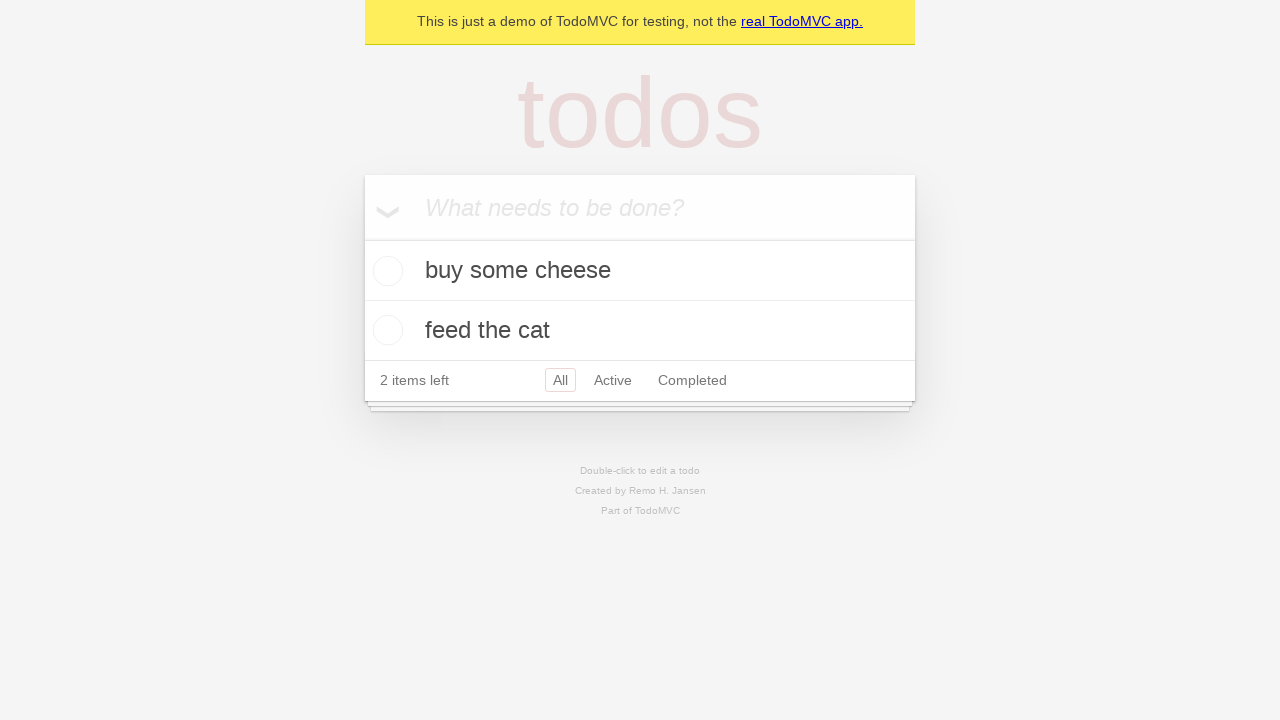

Filled todo input with 'book a doctors appointment' on internal:attr=[placeholder="What needs to be done?"i]
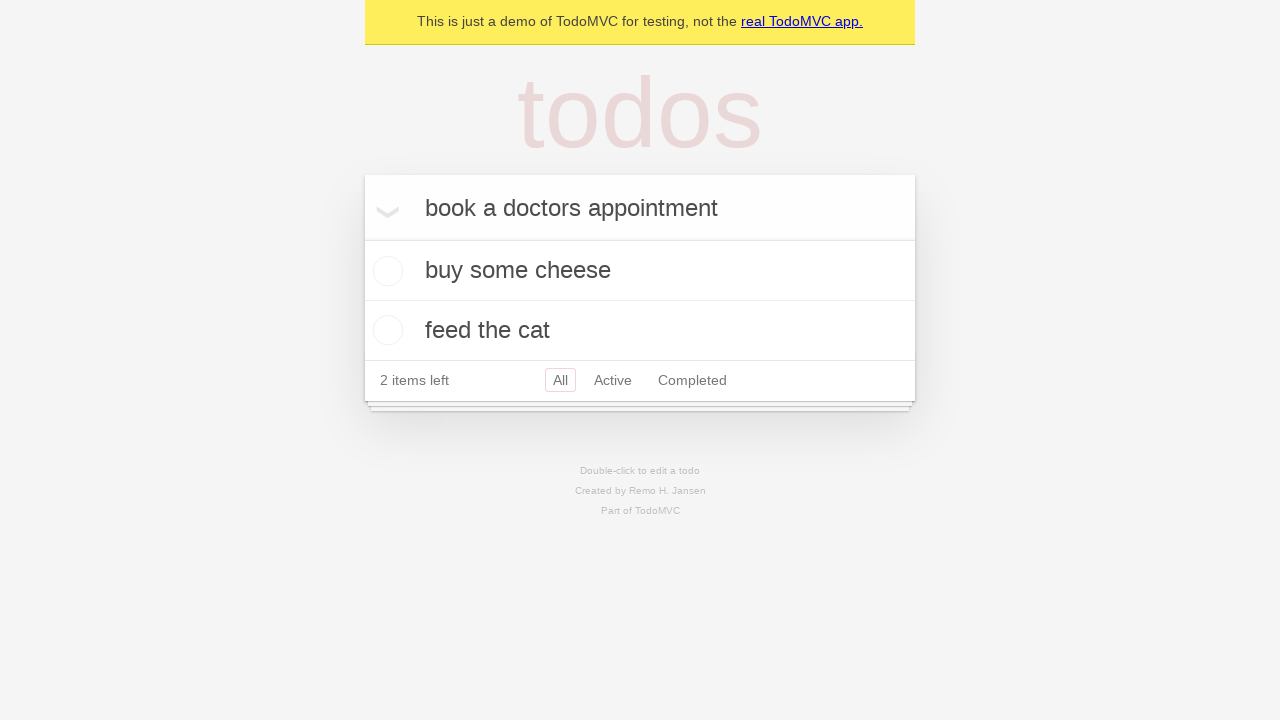

Pressed Enter to add third todo item on internal:attr=[placeholder="What needs to be done?"i]
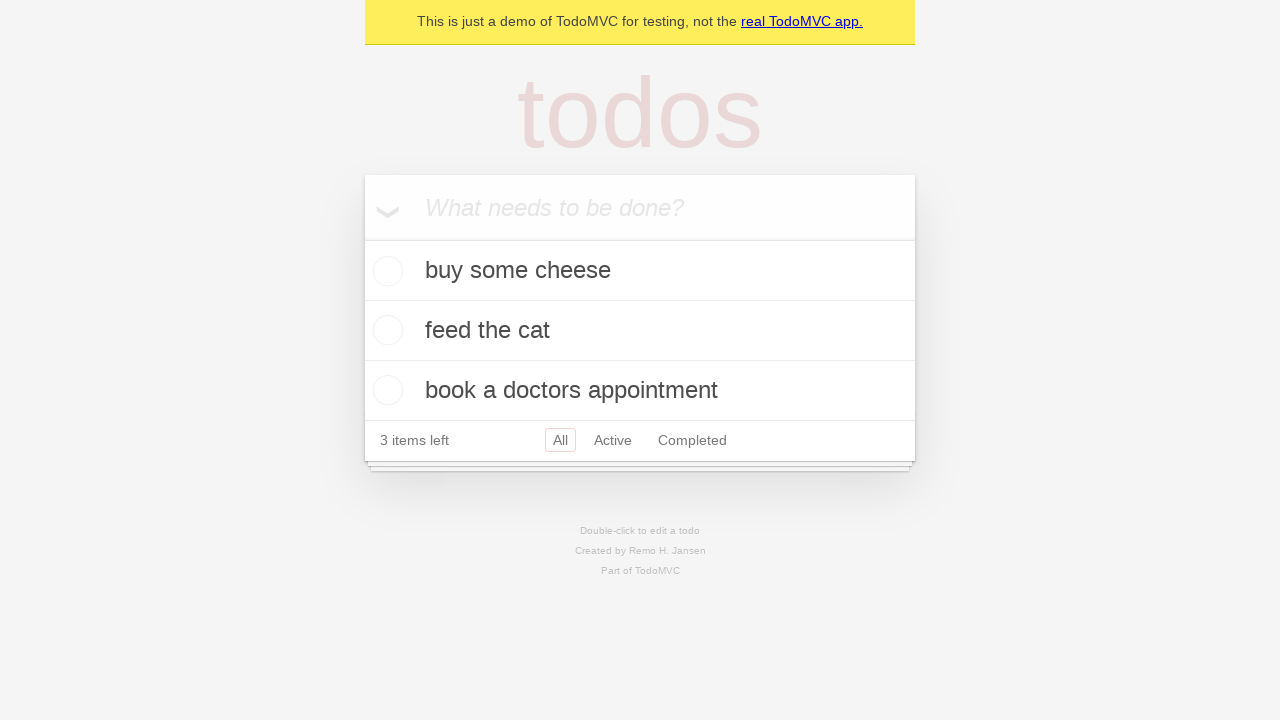

Waited for all three todo items to appear in the list
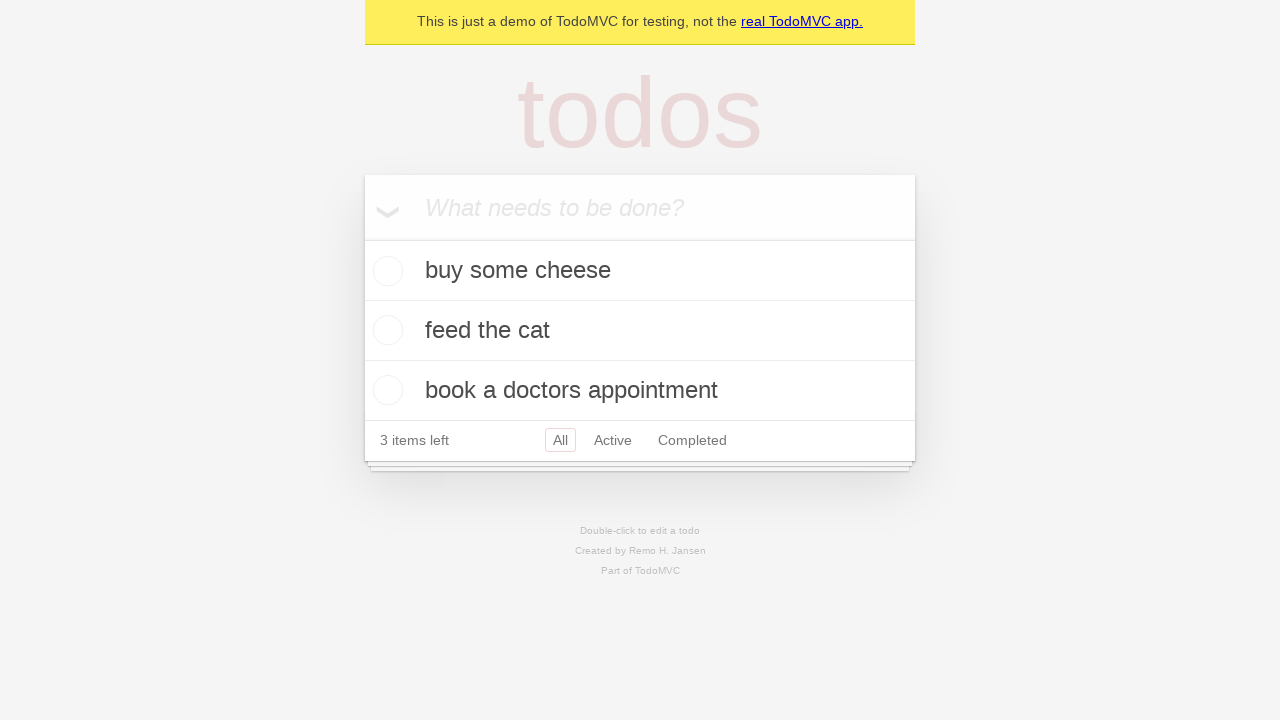

Verified counter displays '3 items left'
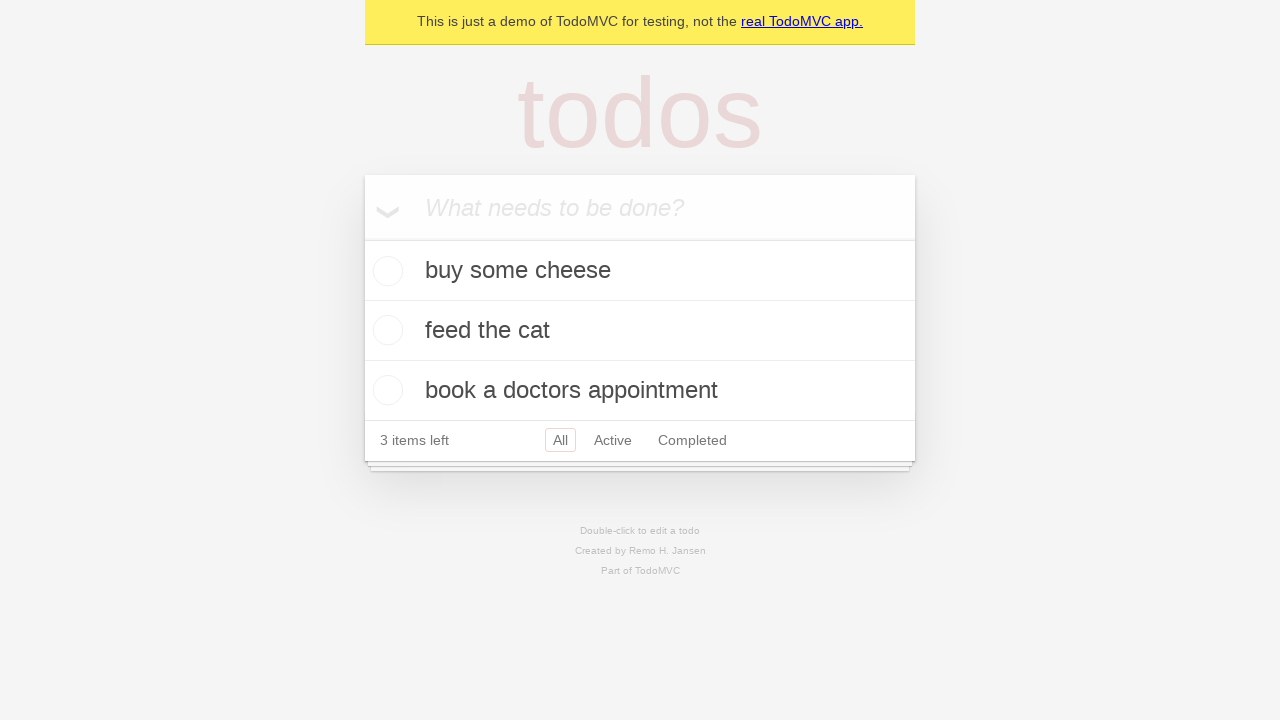

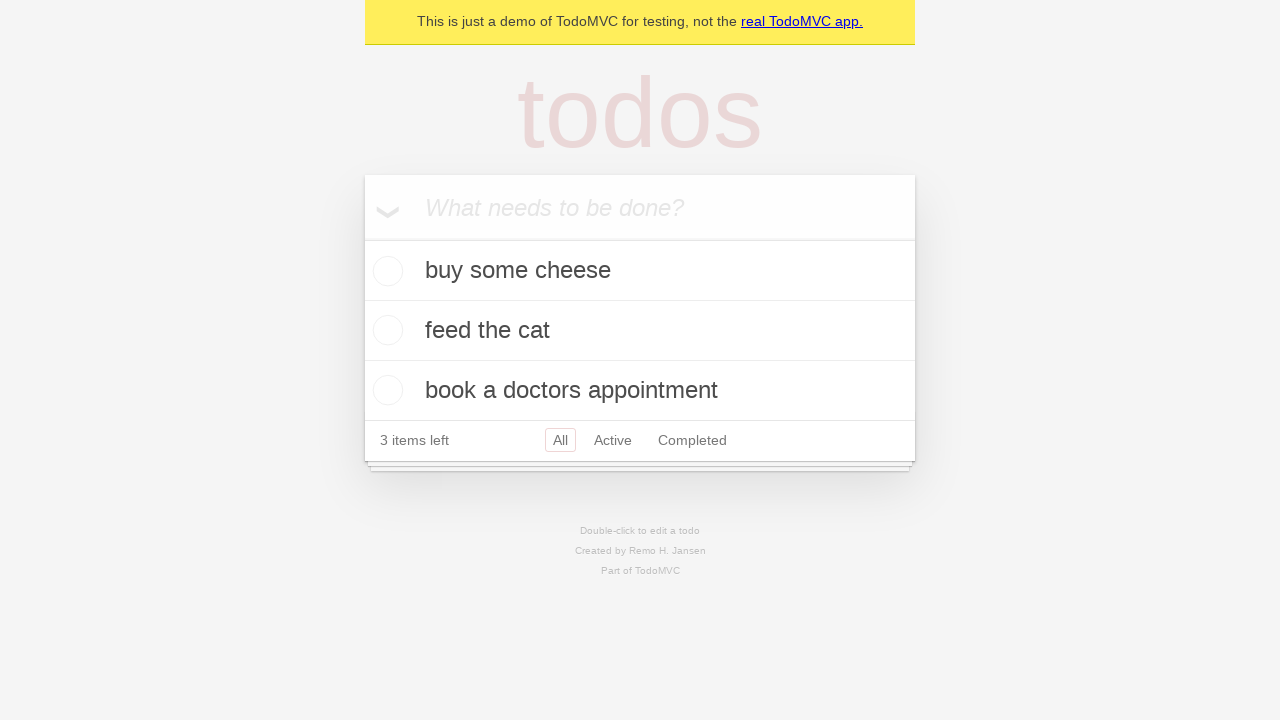